Tests the Demoblaze e-commerce site by navigating to the Laptops category, selecting a Sony Vaio i5 laptop, and verifying that the displayed price is $790.

Starting URL: https://www.demoblaze.com/index.html

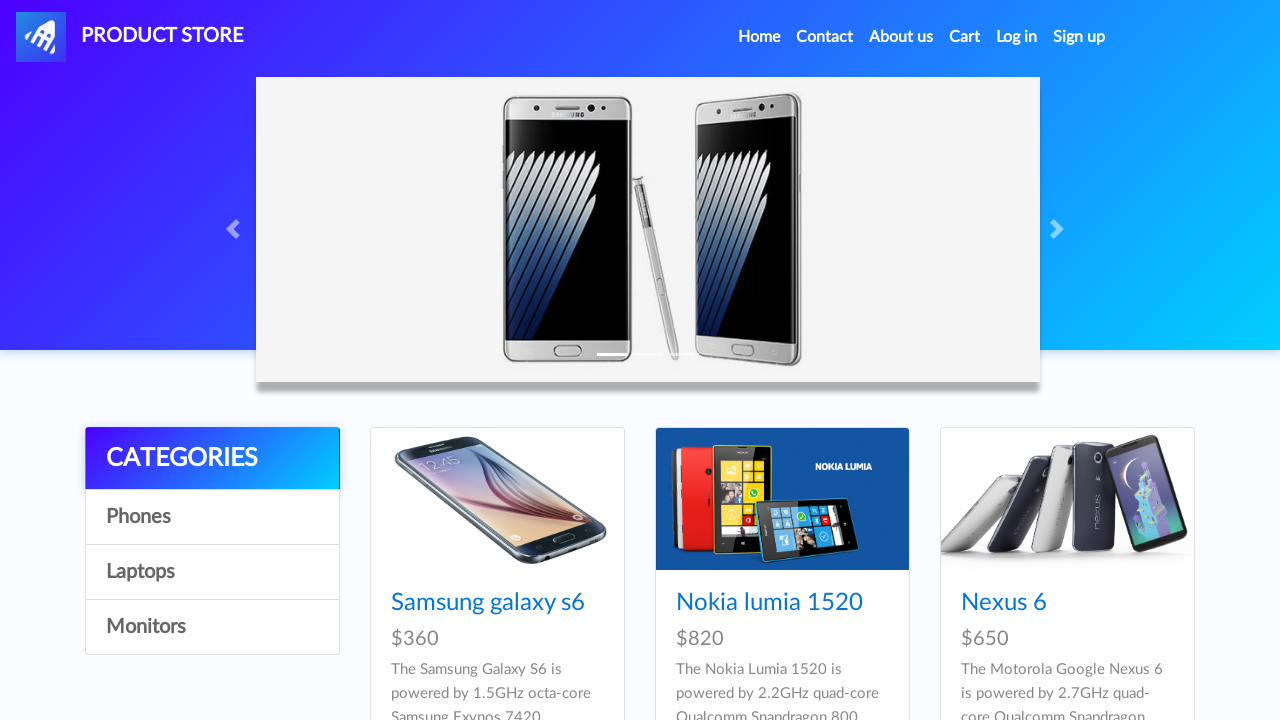

Clicked on Laptops category at (212, 572) on a:has-text('Laptops')
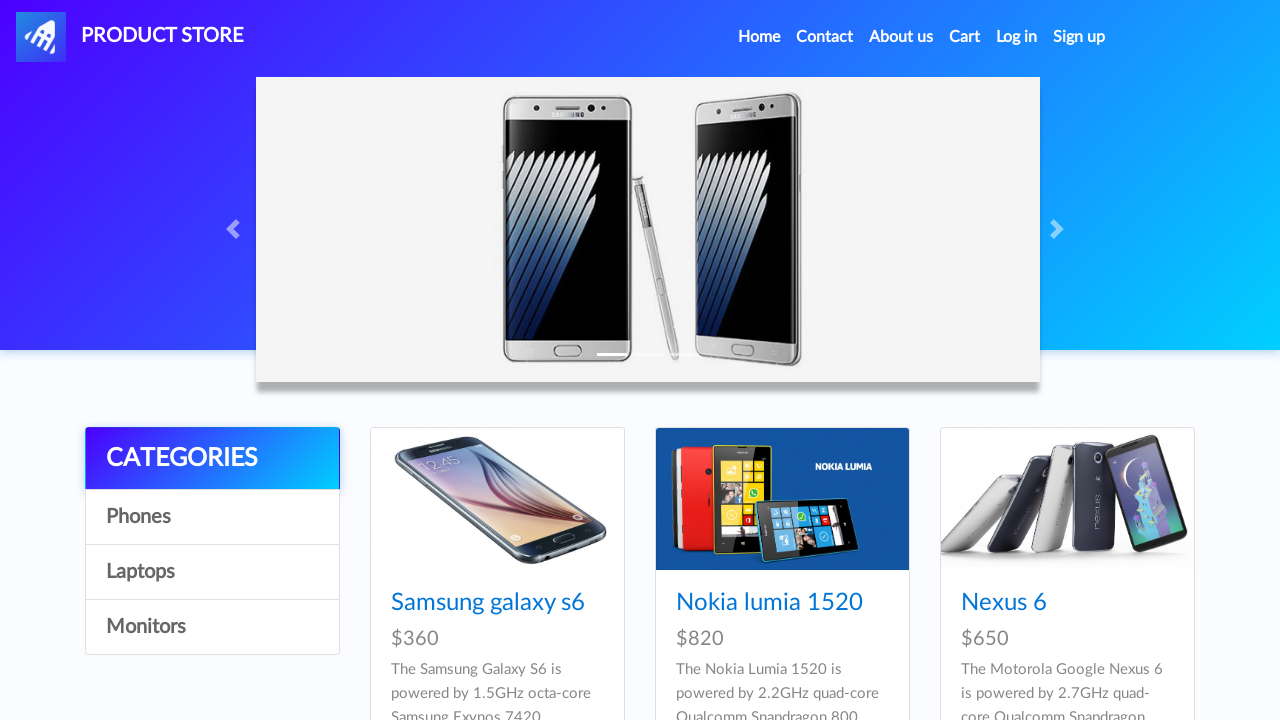

Waited 3 seconds for products to load
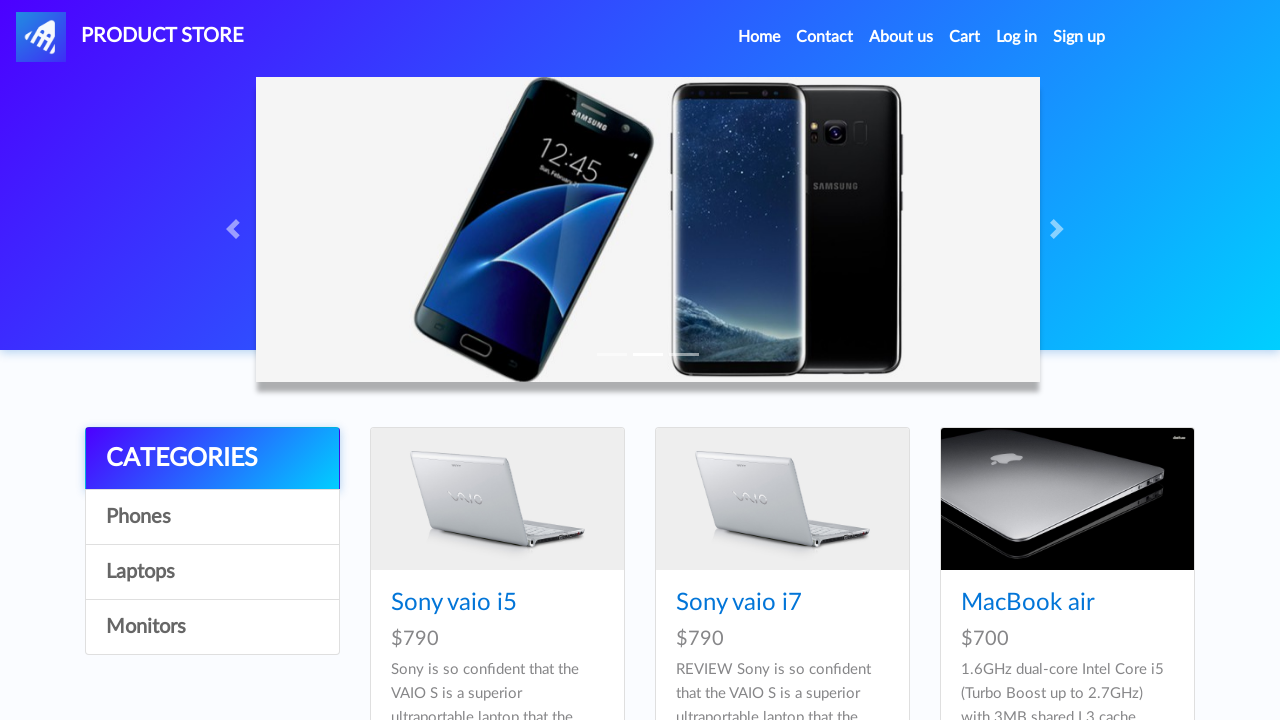

Clicked on Sony vaio i5 laptop at (454, 603) on a:has-text('Sony vaio i5')
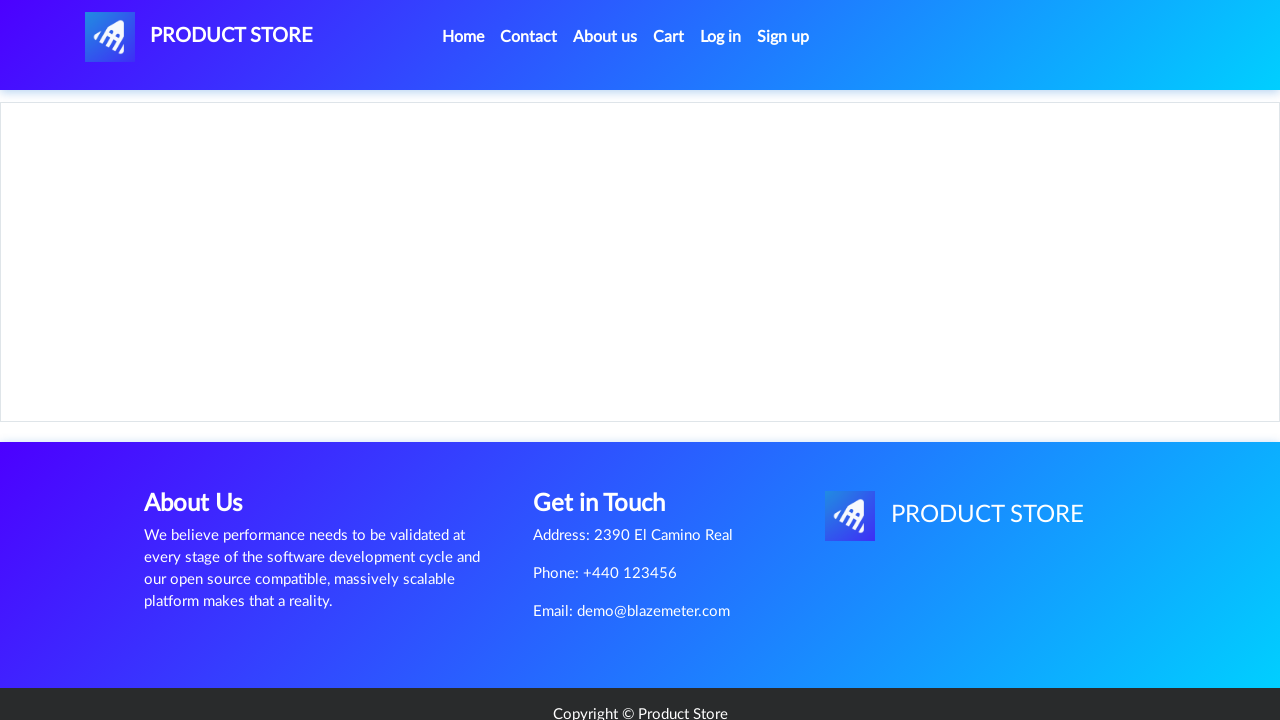

Waited 3 seconds for product page to load
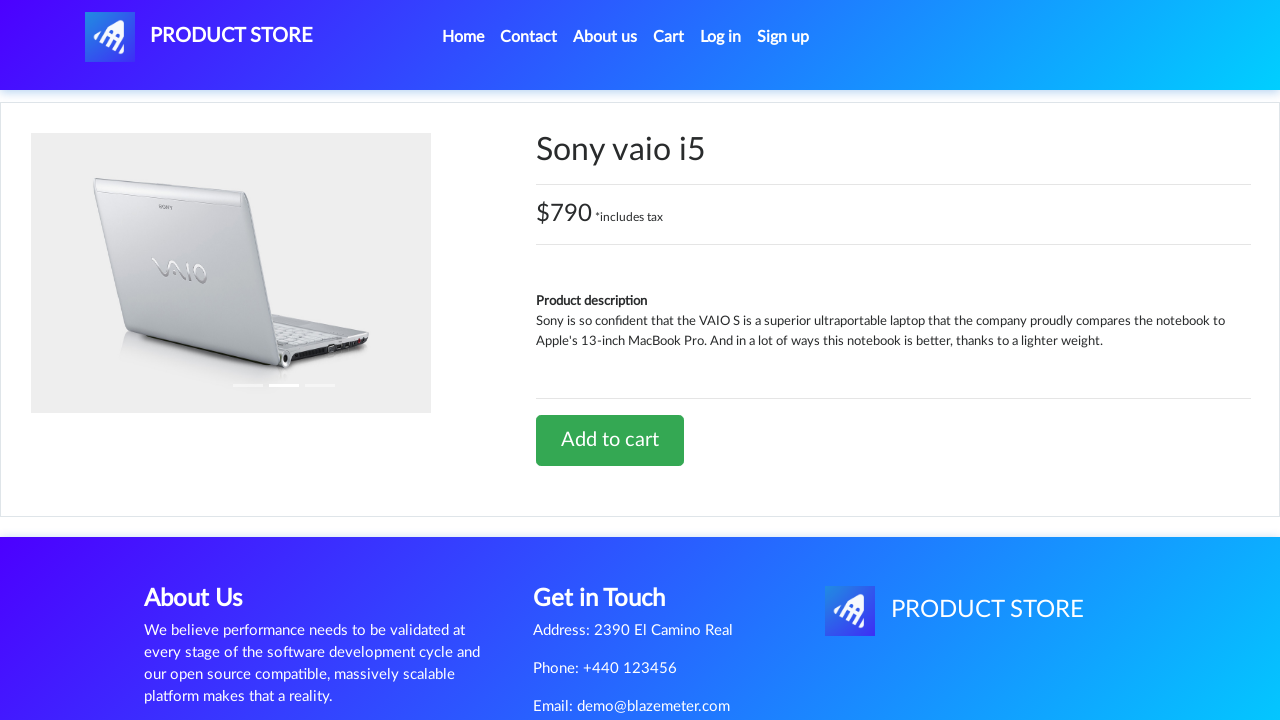

Retrieved price element text content
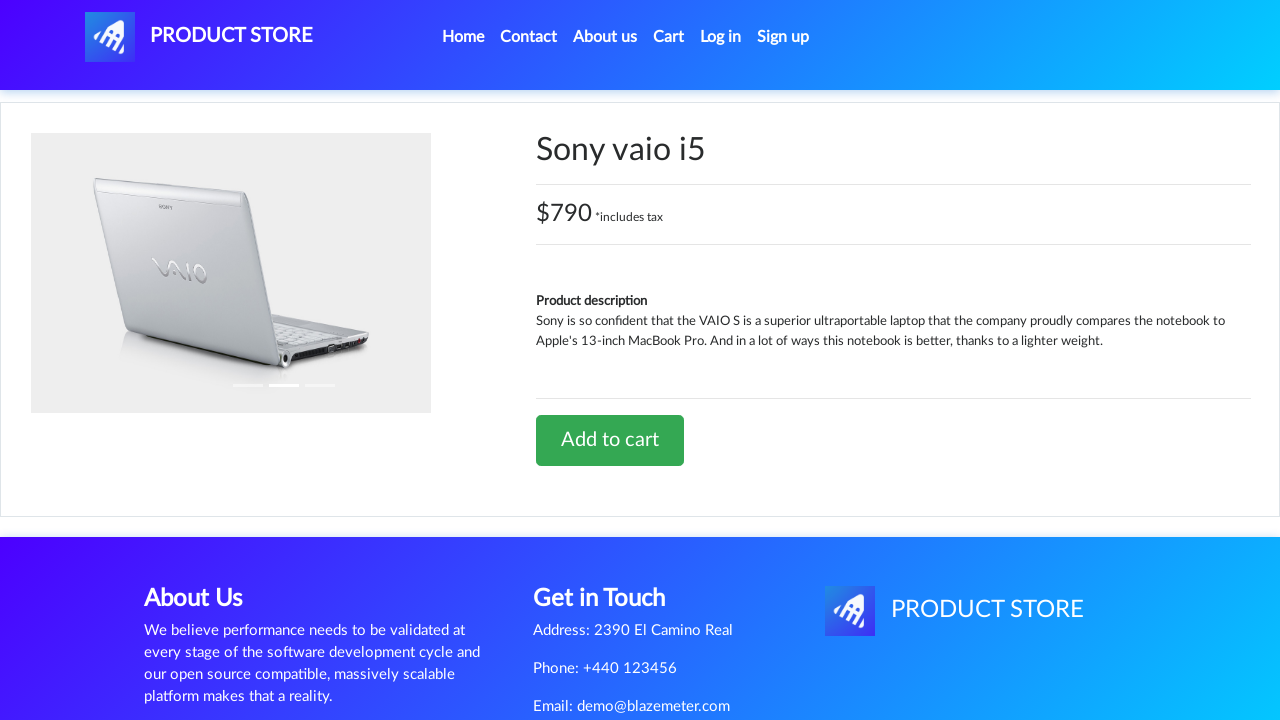

Parsed price from text: $790
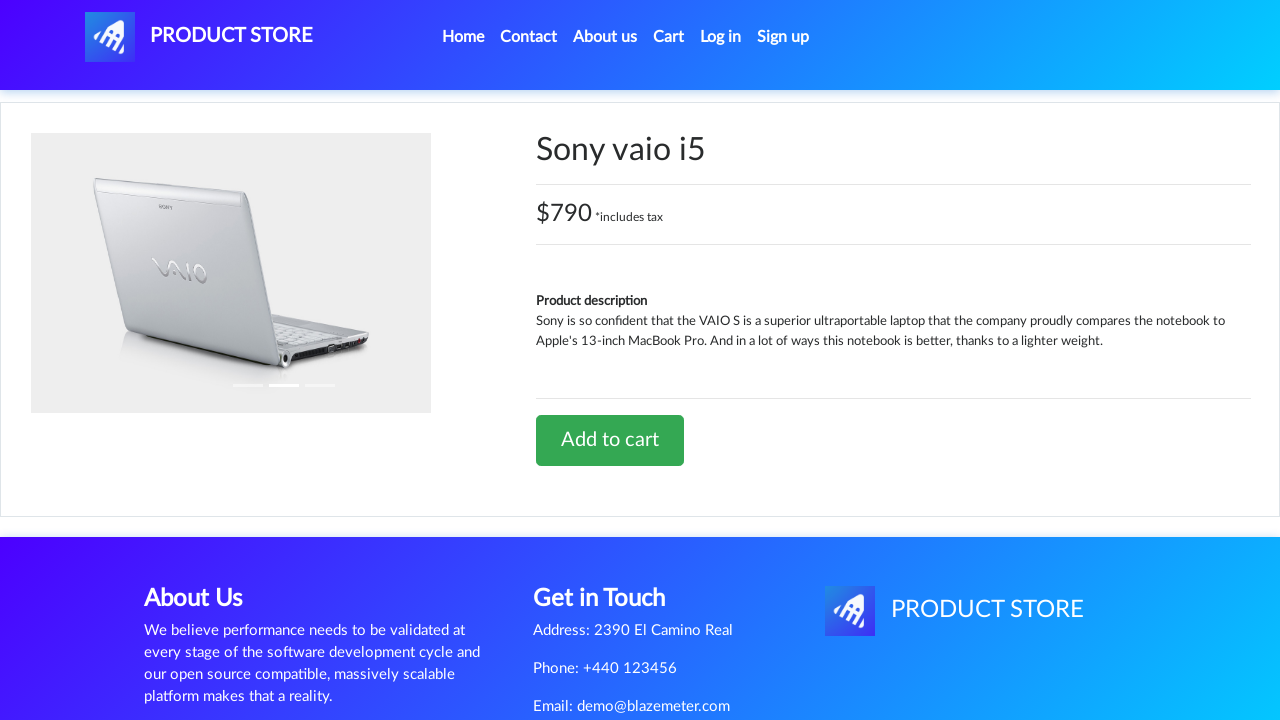

Verified price assertion: expected $790, actual $790
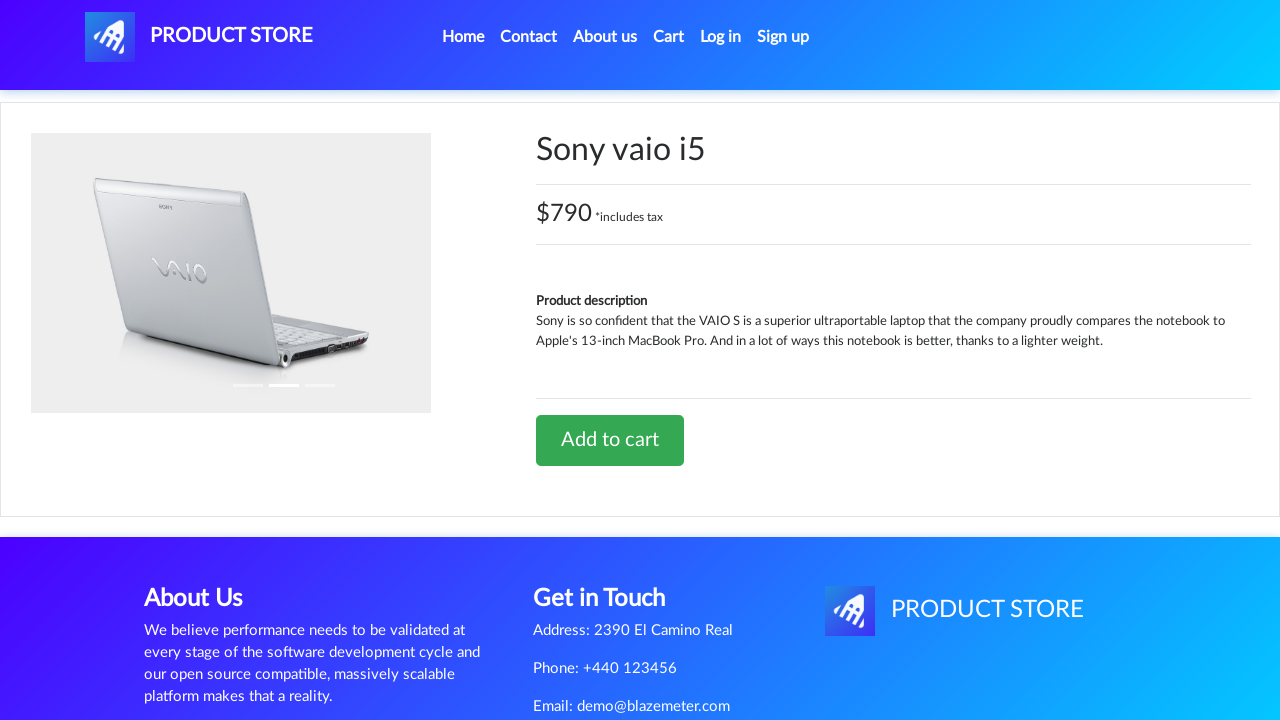

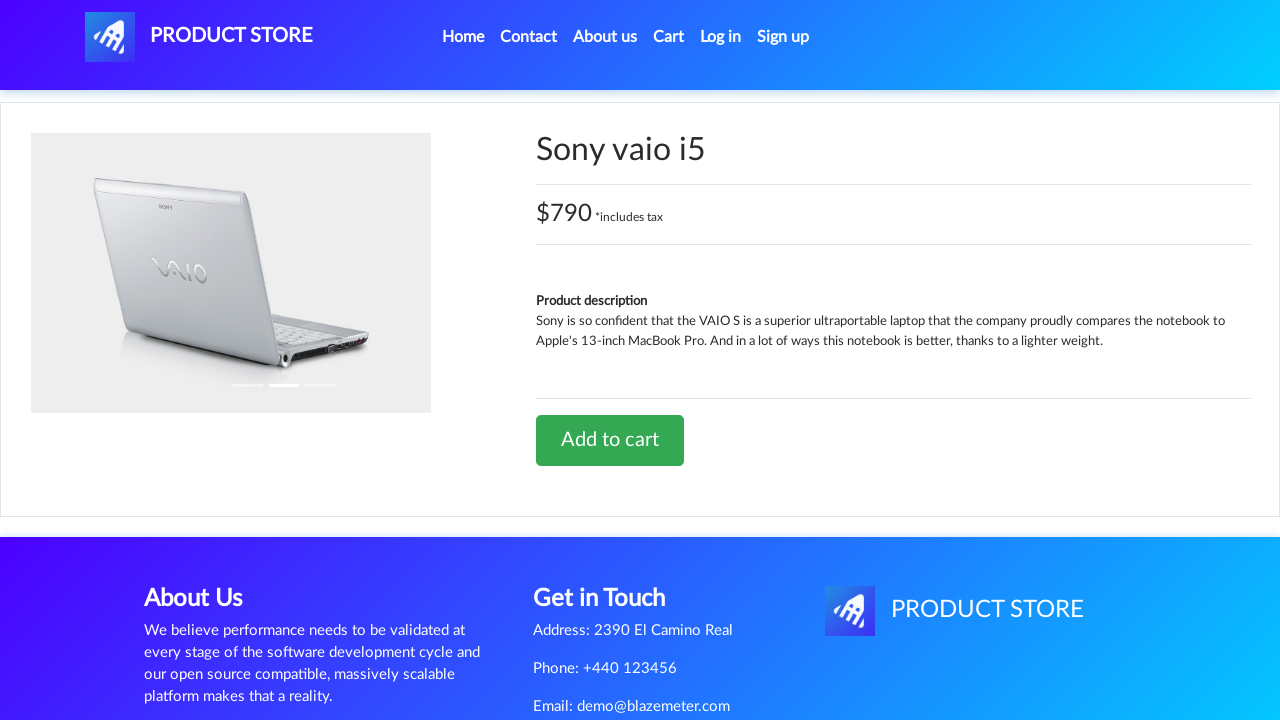